Tests window handling using a reusable method approach to switch to a new tab and verify its title

Starting URL: https://the-internet.herokuapp.com/windows

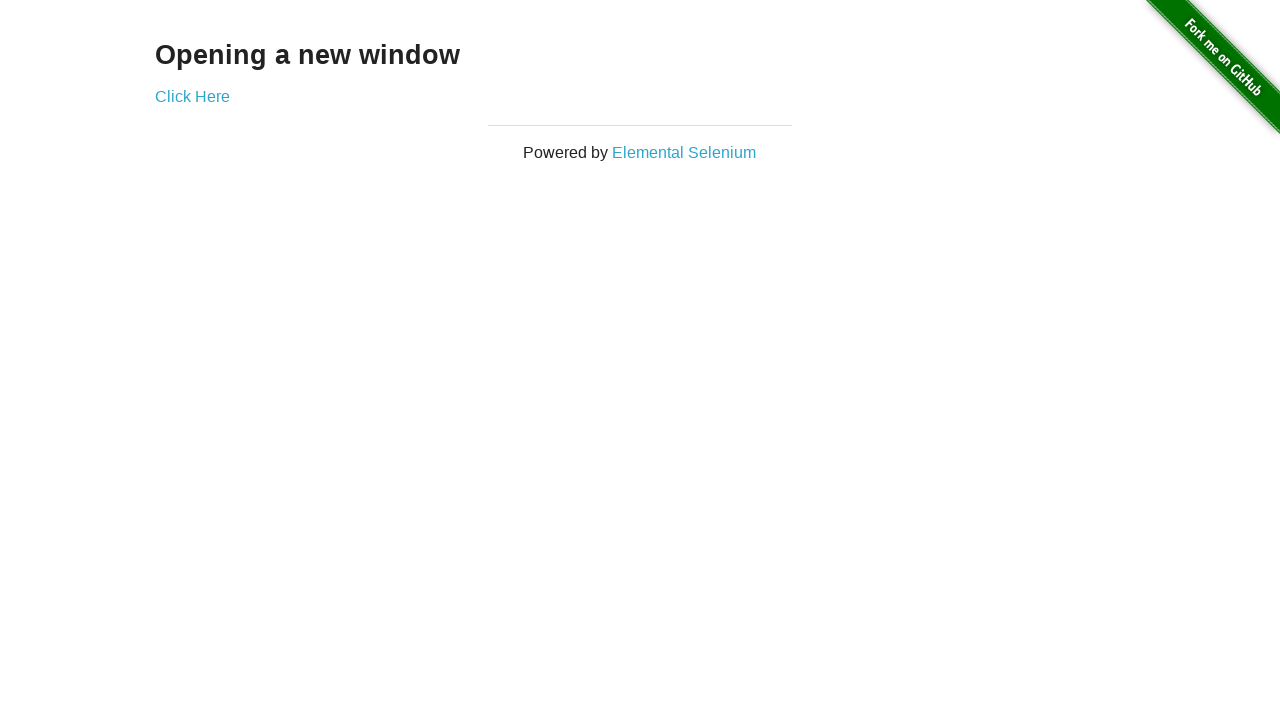

Clicked 'Click Here' link to open new window/tab at (192, 96) on text=Click Here
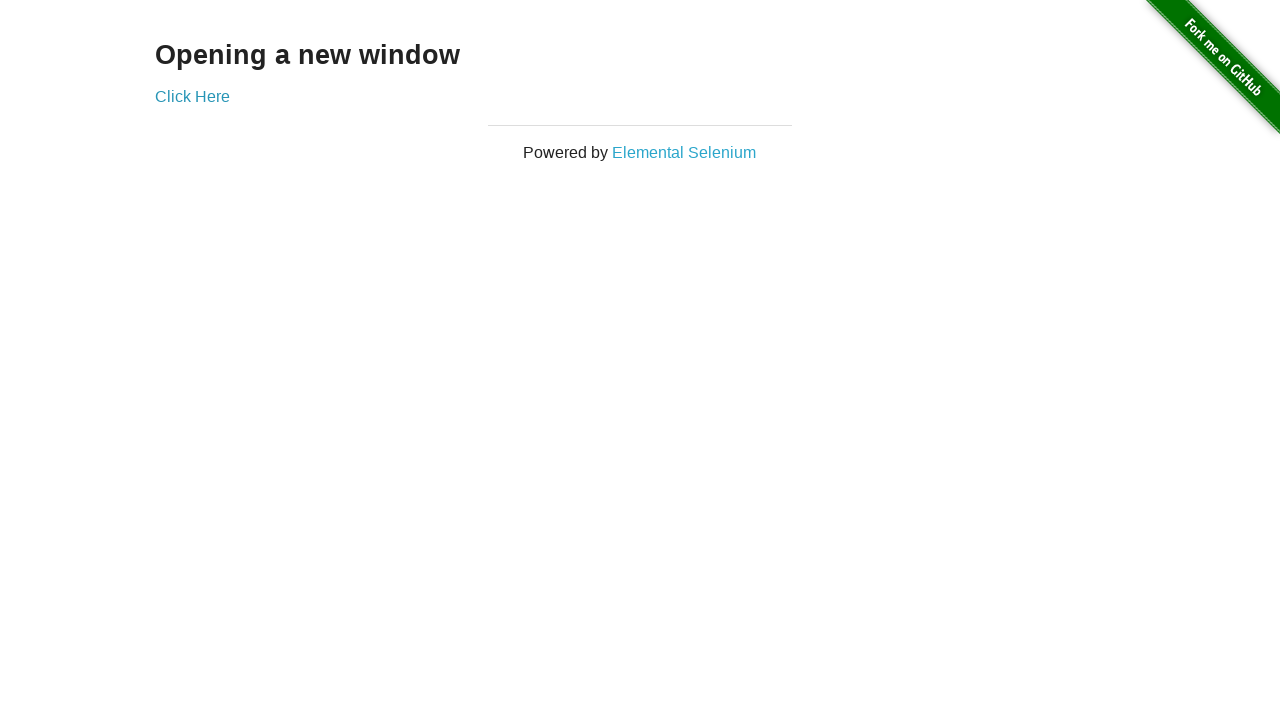

Captured new page object from opened tab
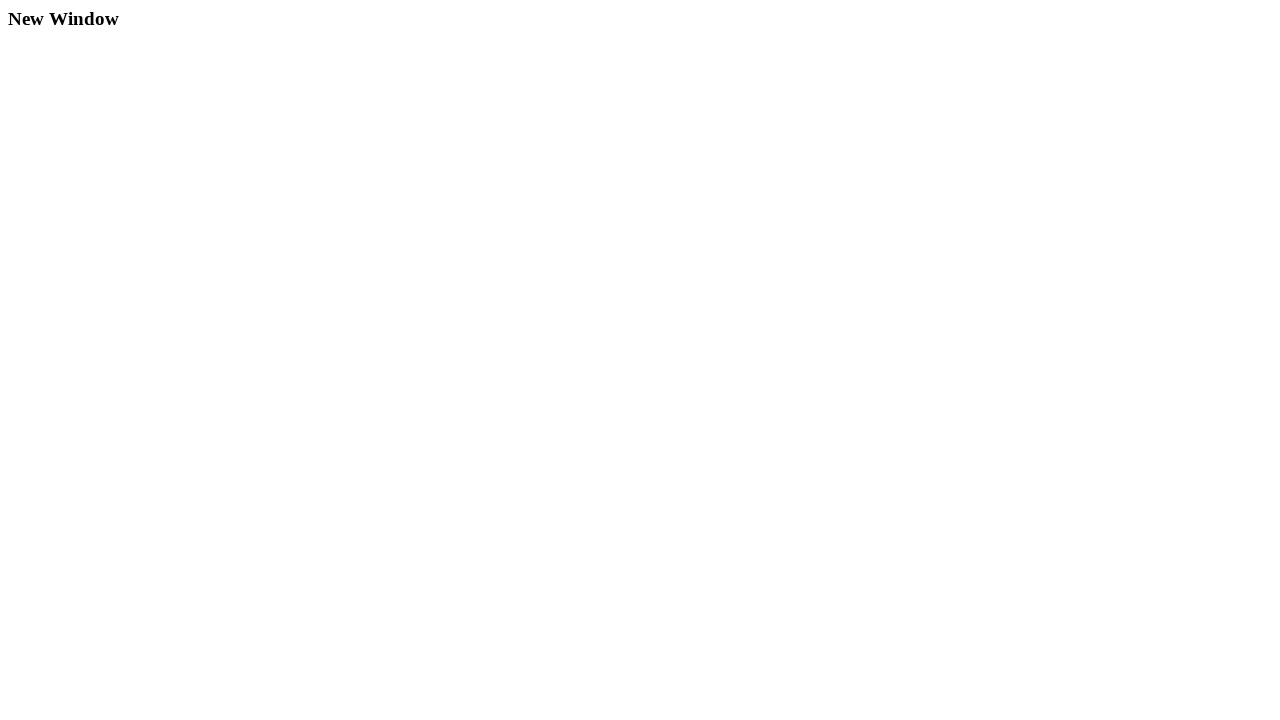

New page finished loading
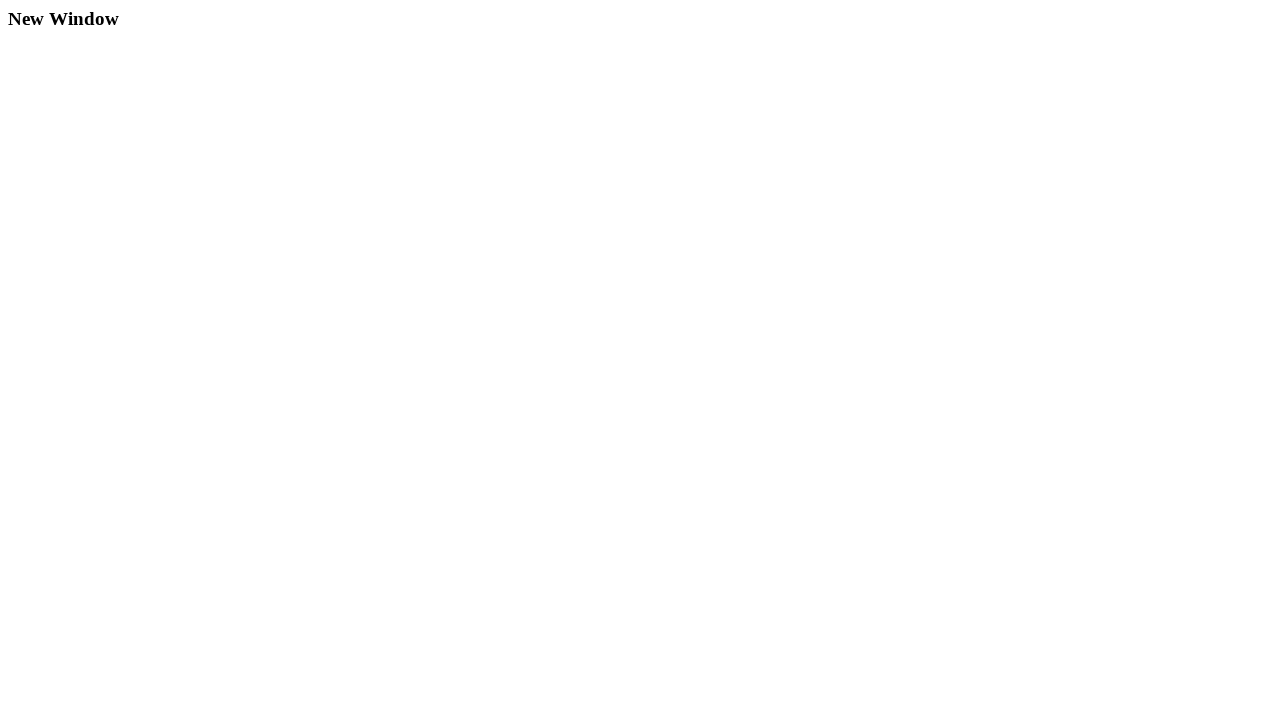

Verified new page title is 'New Window'
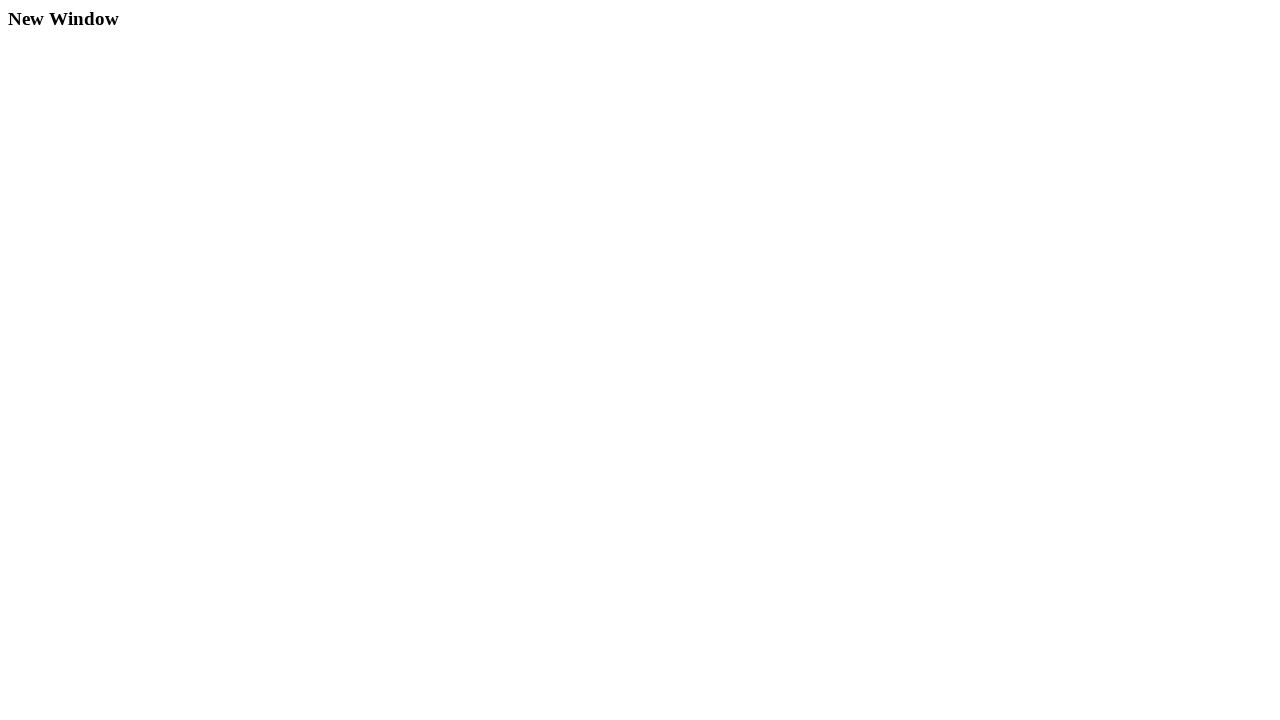

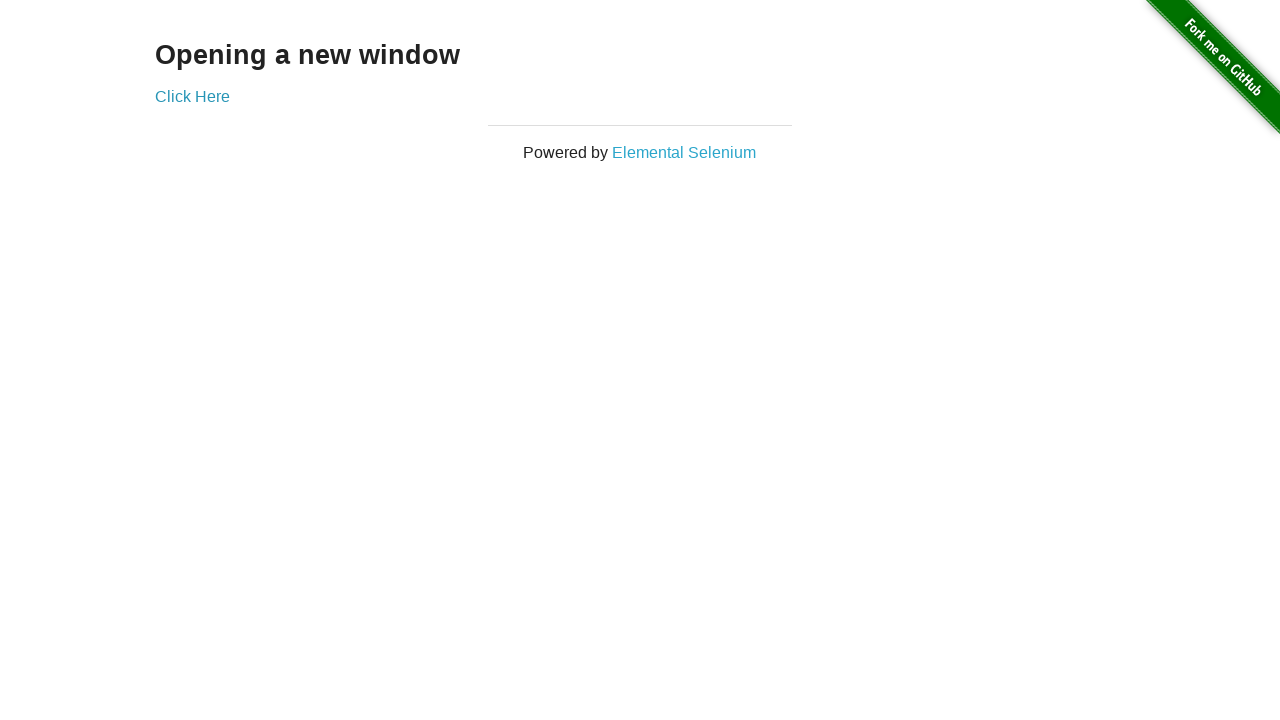